Tests that clicking Clear completed removes completed items from the list

Starting URL: https://demo.playwright.dev/todomvc

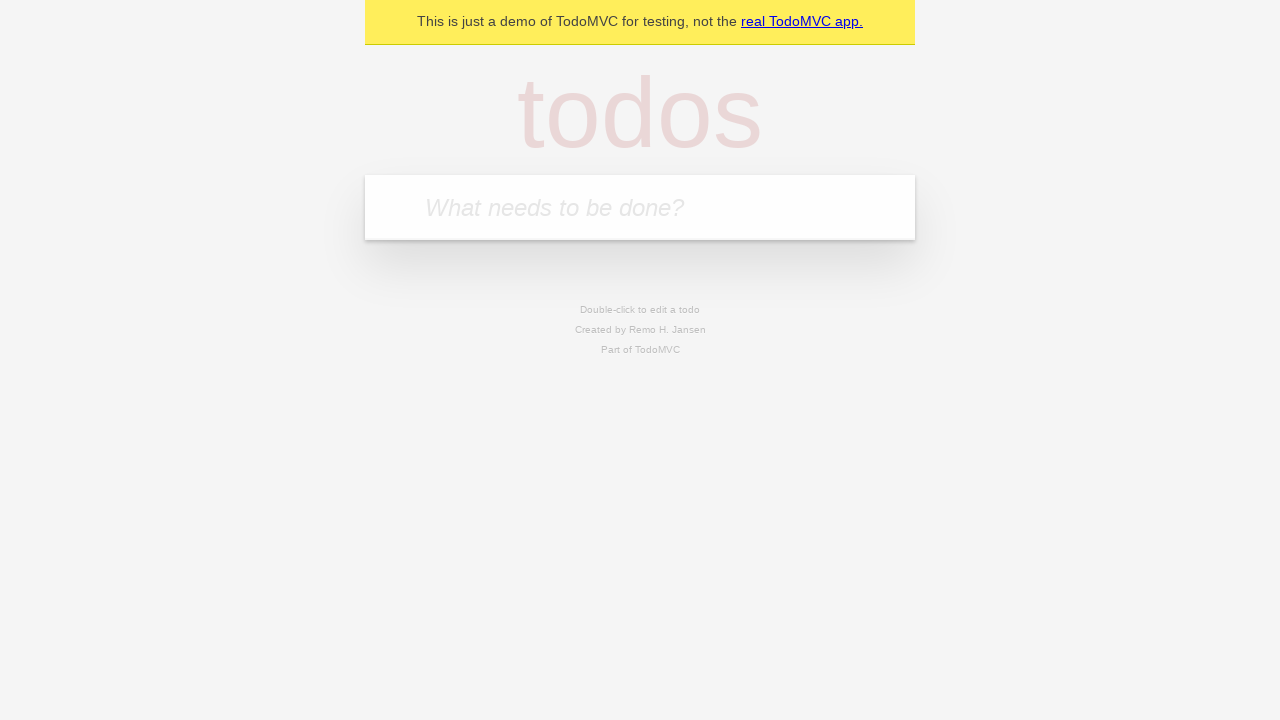

Filled new todo field with 'buy some cheese' on .new-todo
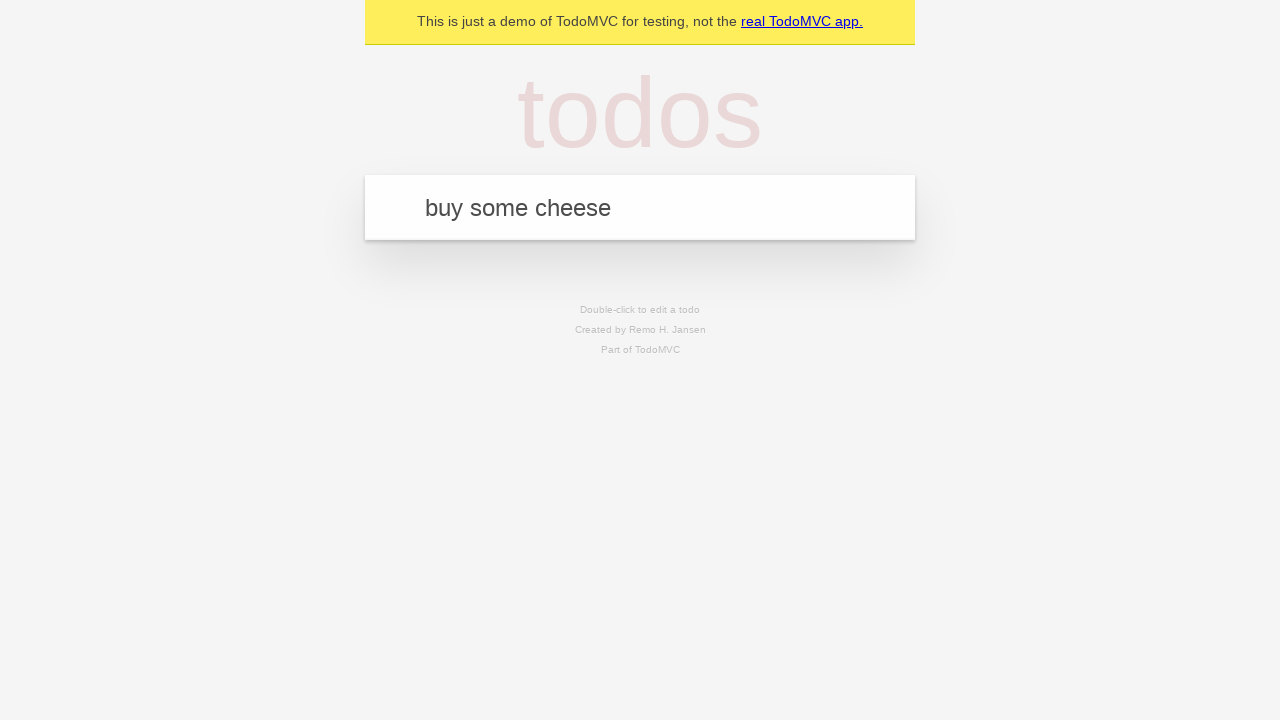

Pressed Enter to add first todo item on .new-todo
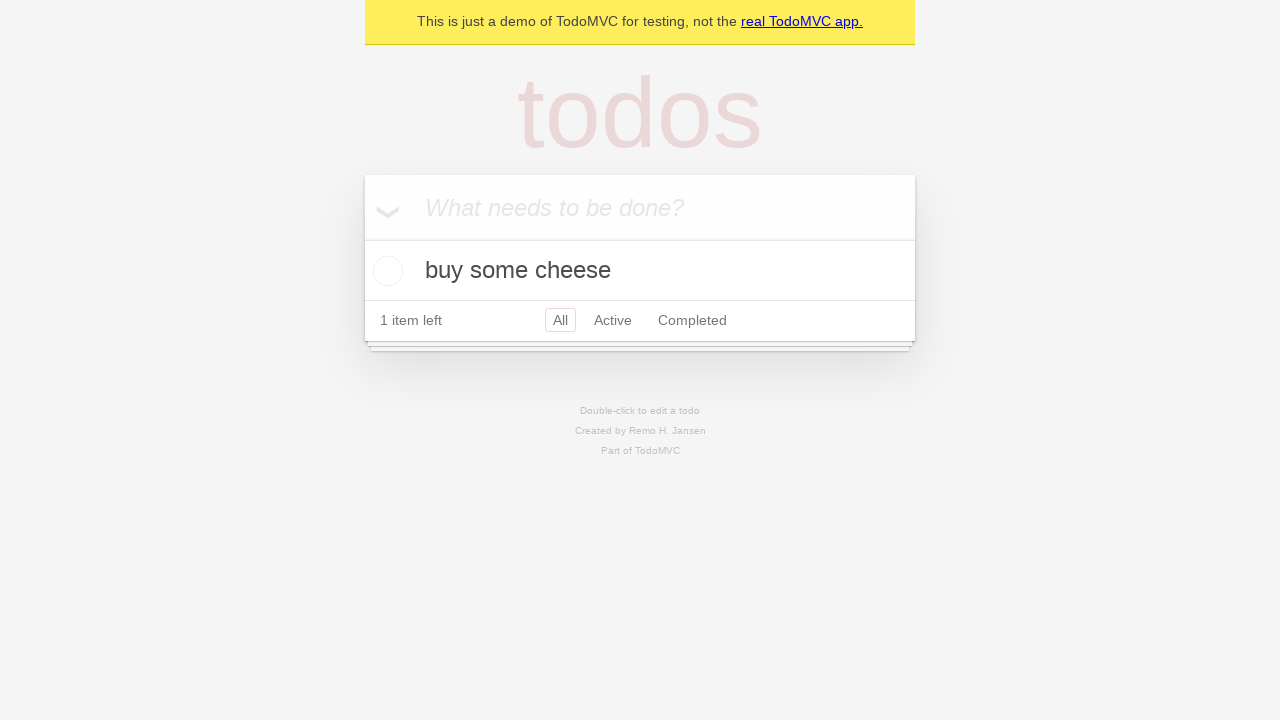

Filled new todo field with 'feed the cat' on .new-todo
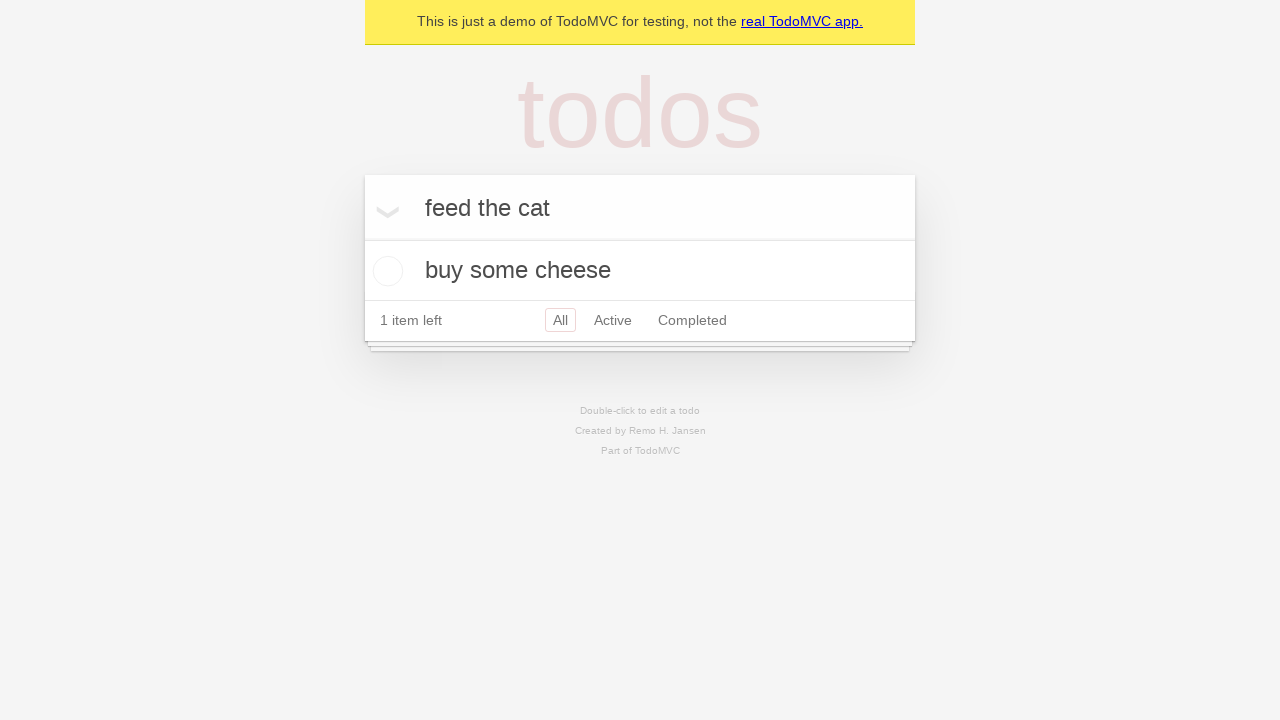

Pressed Enter to add second todo item on .new-todo
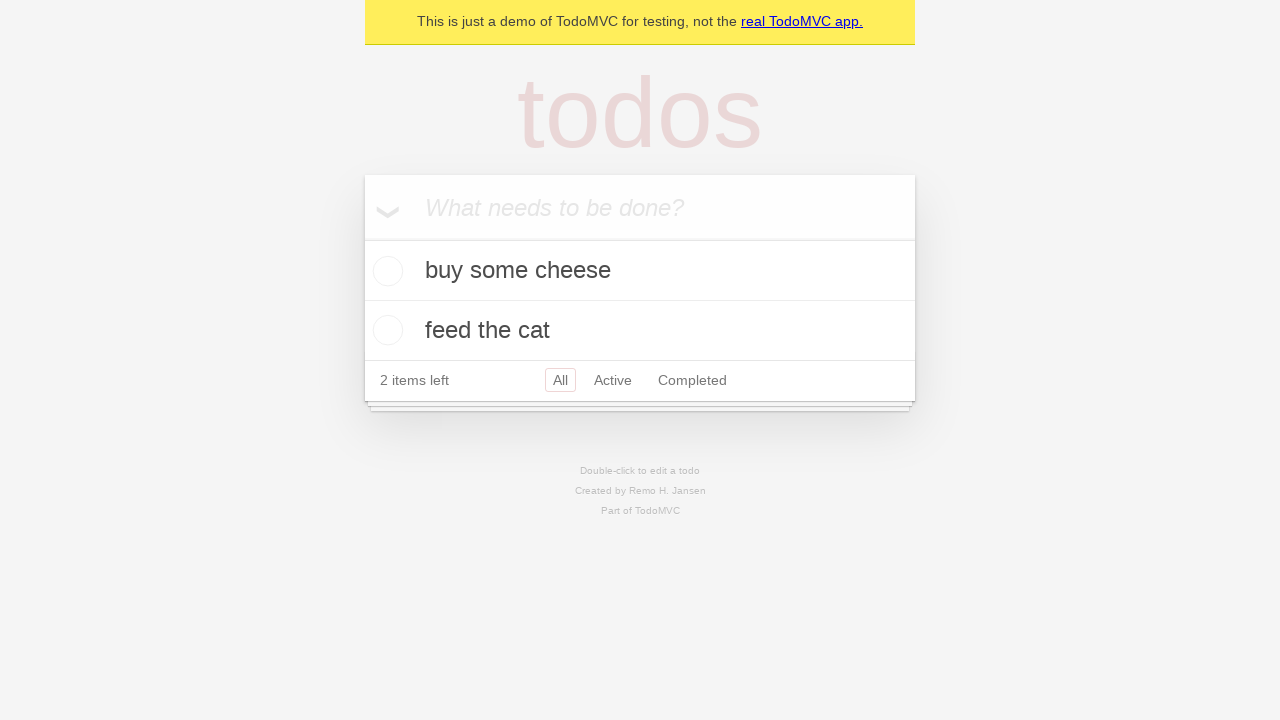

Filled new todo field with 'book a doctors appointment' on .new-todo
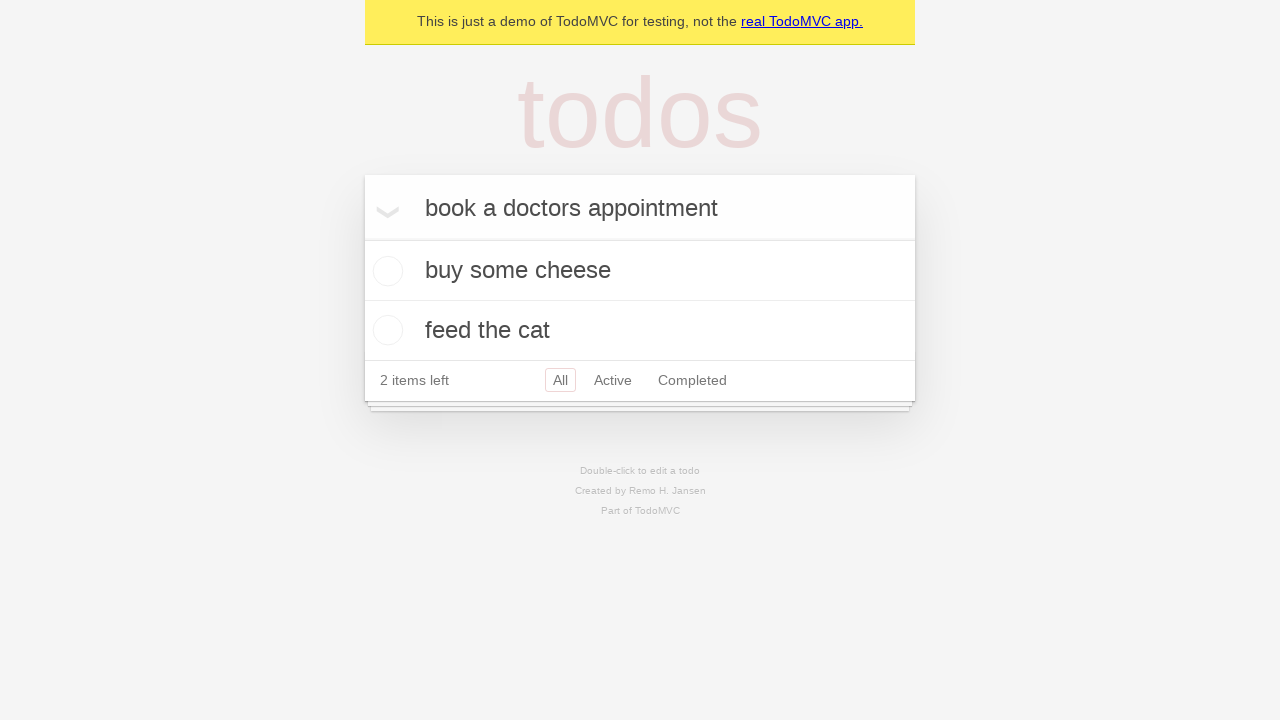

Pressed Enter to add third todo item on .new-todo
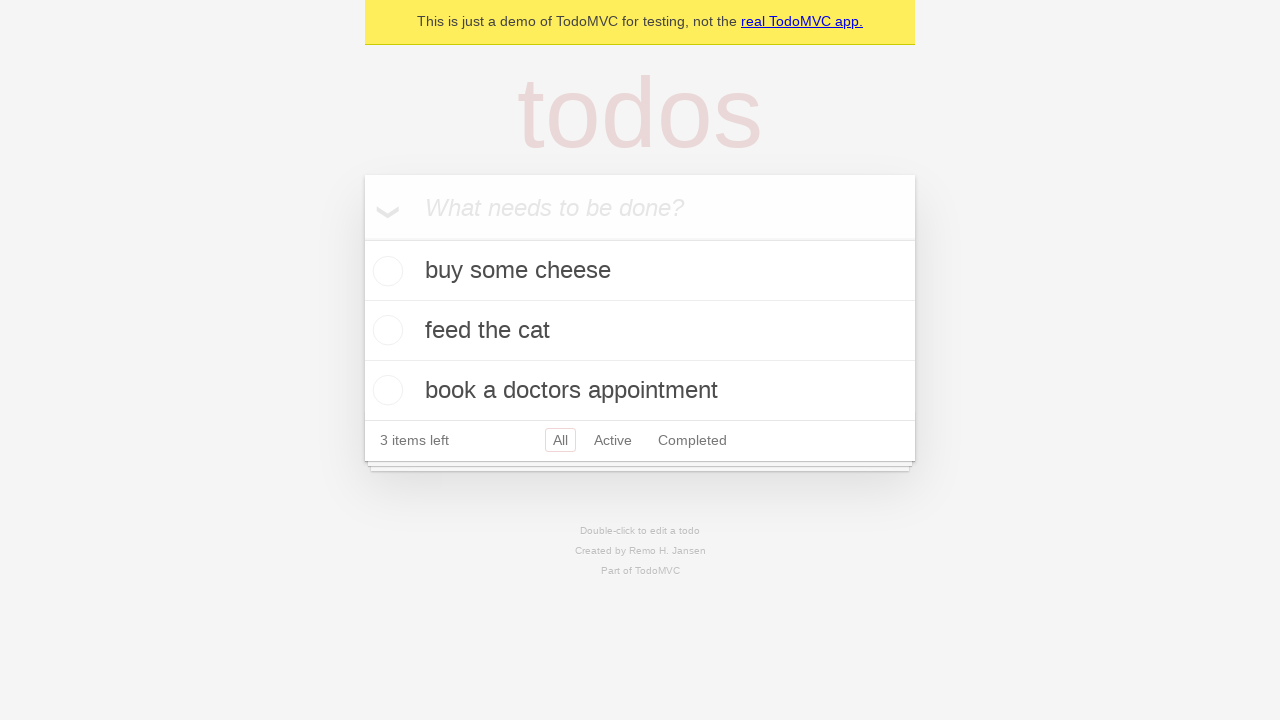

Located all todo list items
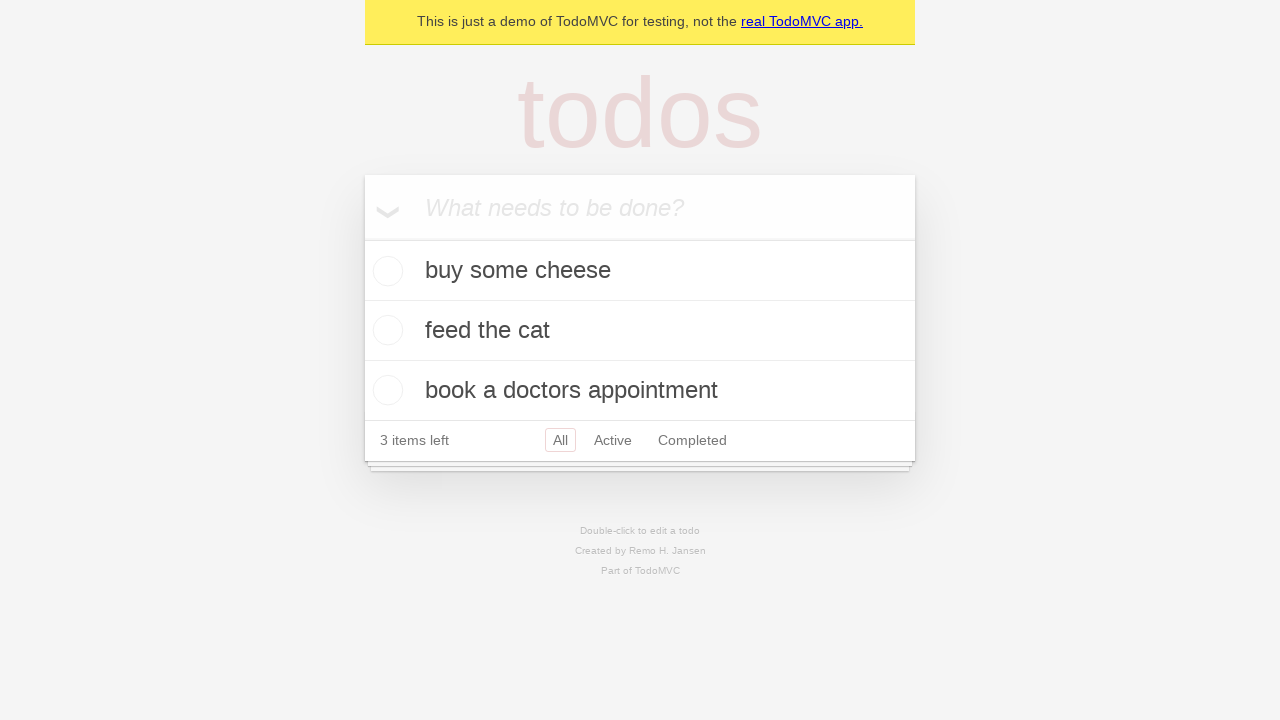

Checked the second todo item to mark it as completed at (385, 330) on .todo-list li >> nth=1 >> .toggle
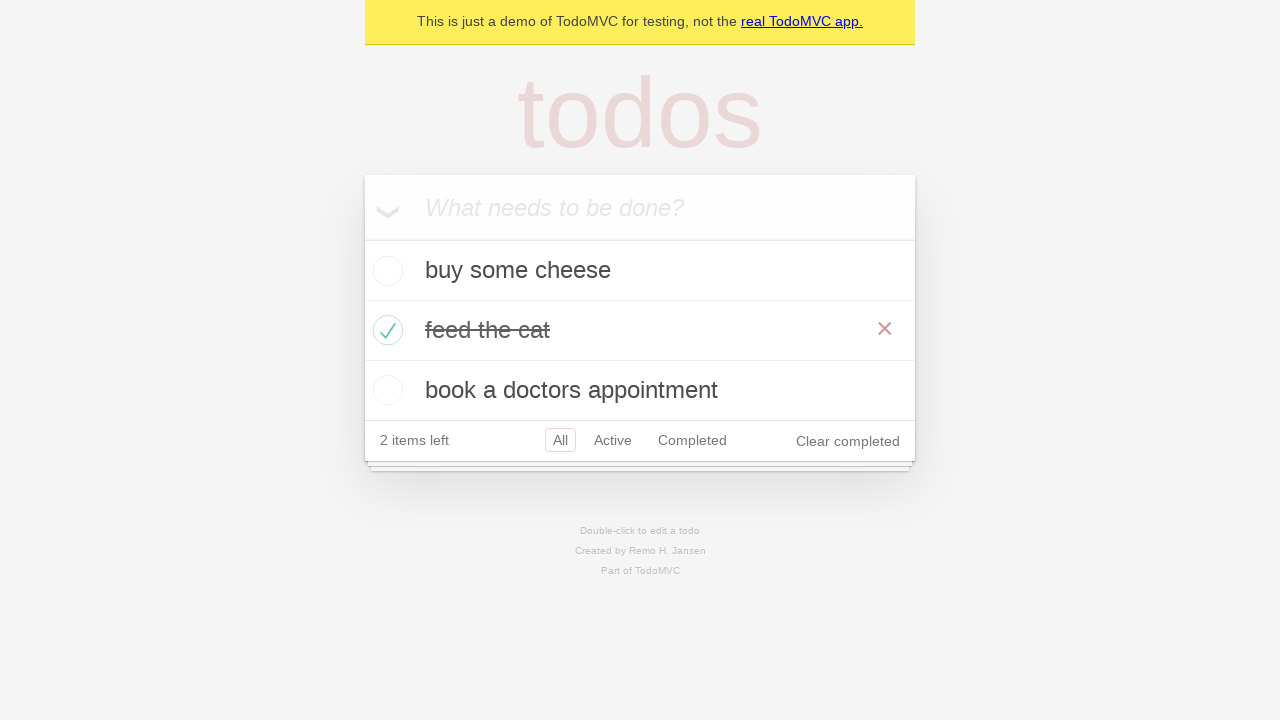

Clicked 'Clear completed' button to remove completed items at (848, 441) on .clear-completed
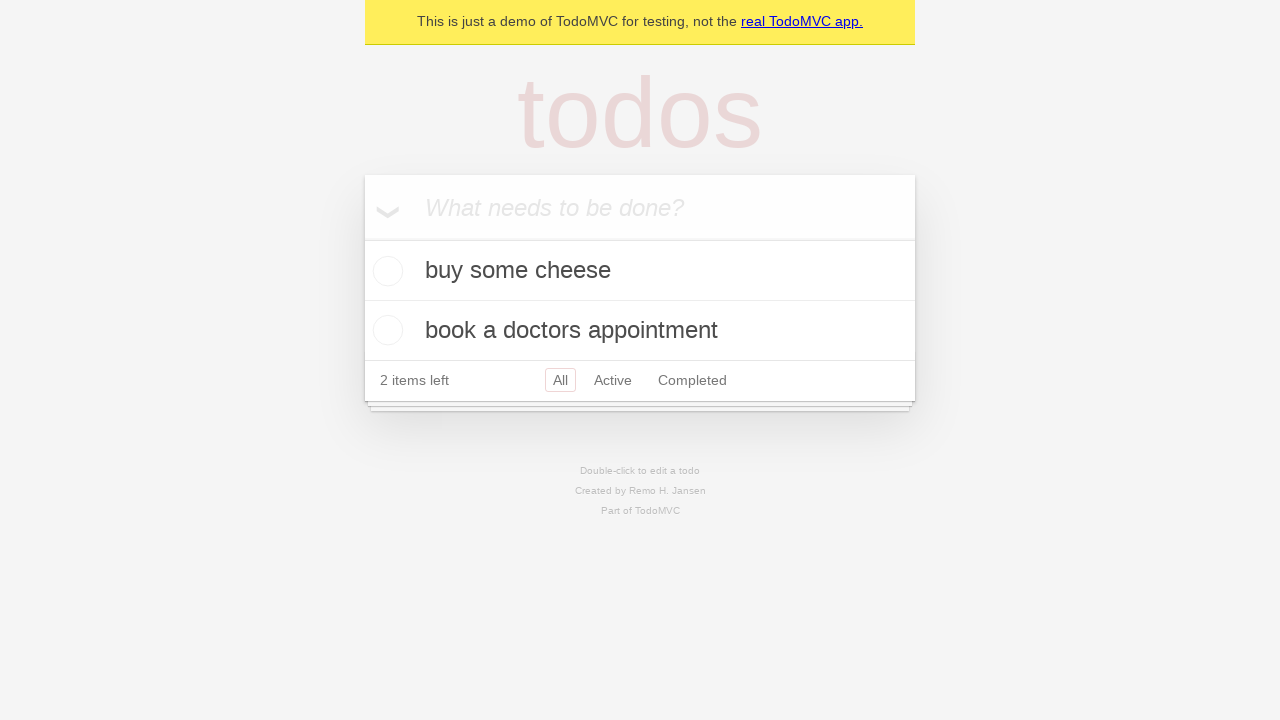

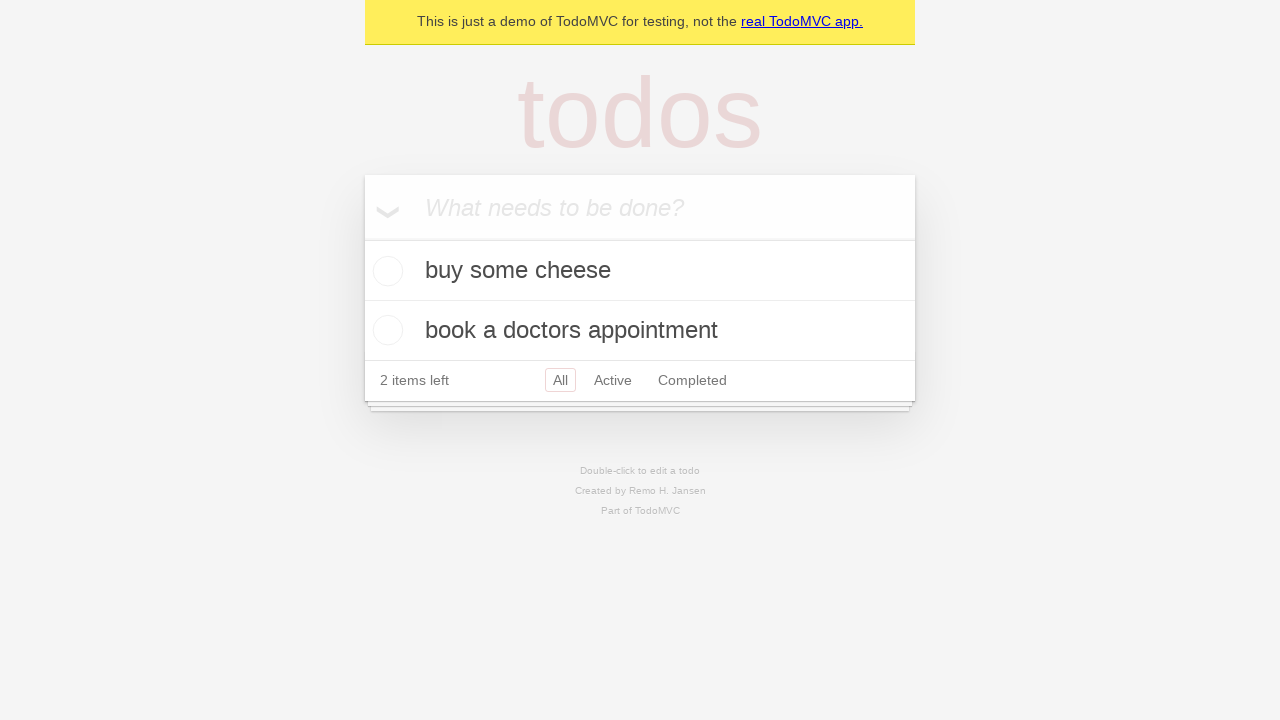